Tests that a todo item is removed when an empty text string is entered during editing.

Starting URL: https://demo.playwright.dev/todomvc

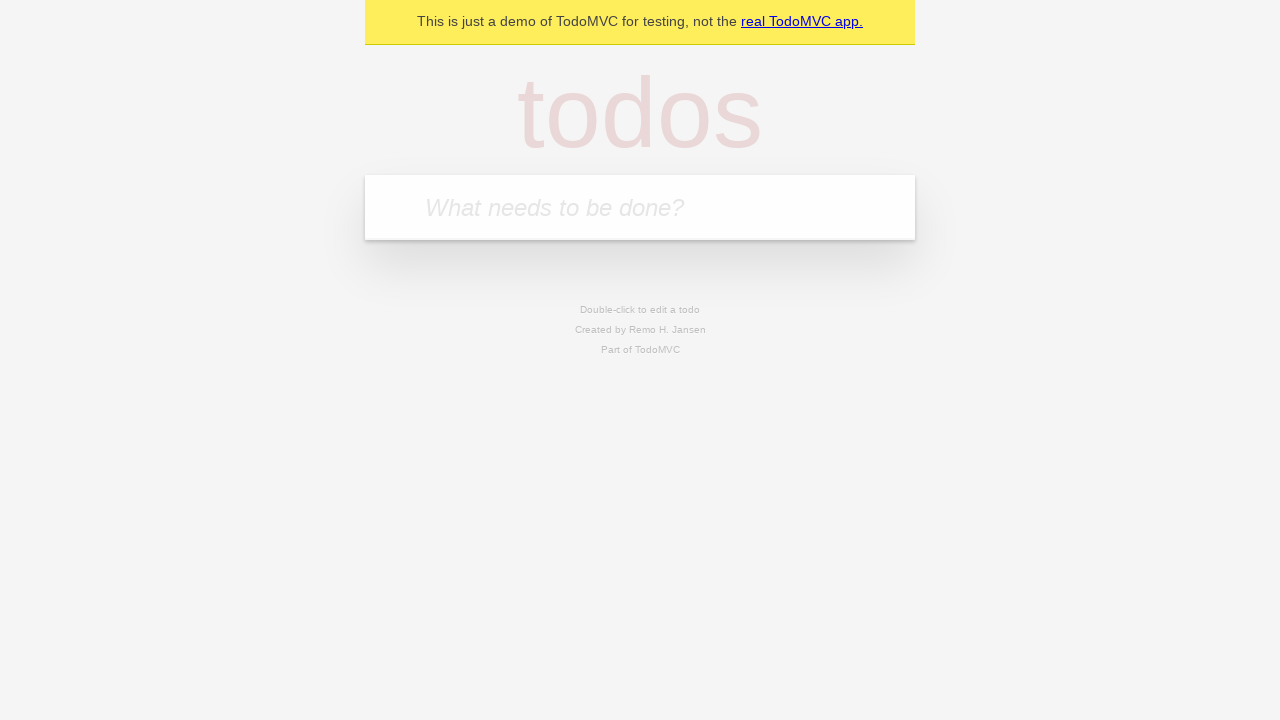

Filled todo input with 'buy some cheese' on internal:attr=[placeholder="What needs to be done?"i]
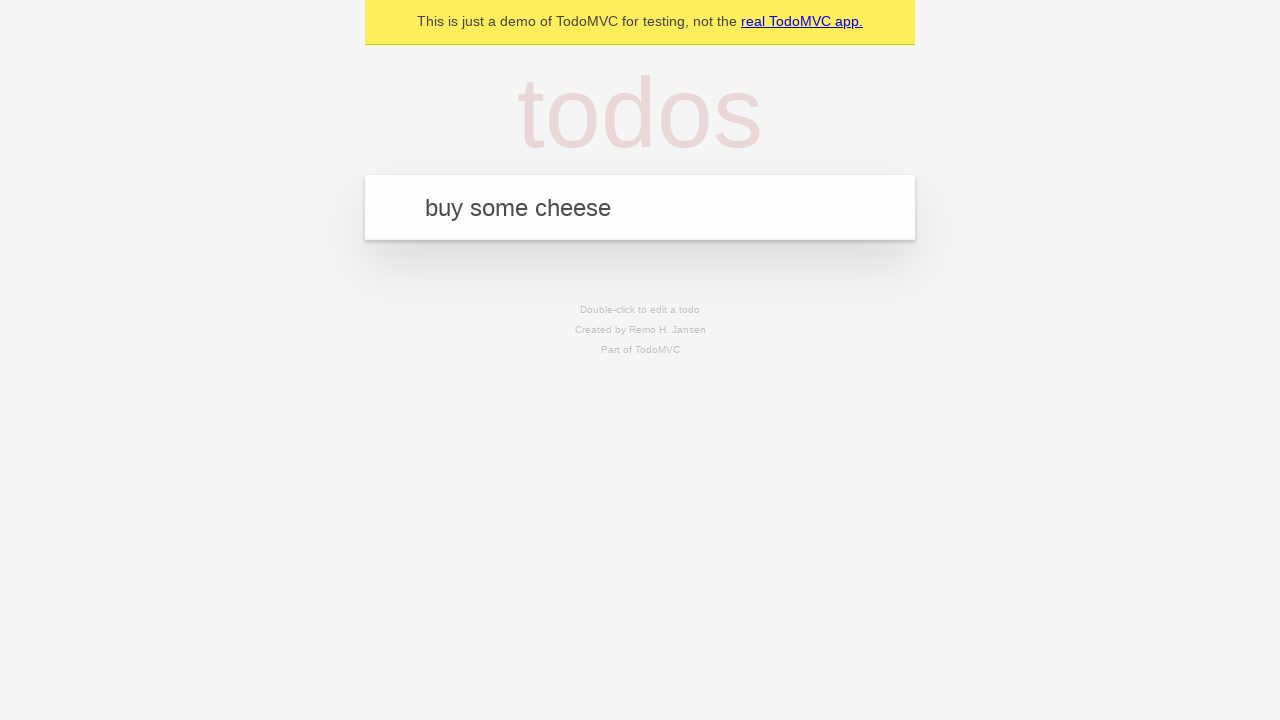

Pressed Enter to create first todo on internal:attr=[placeholder="What needs to be done?"i]
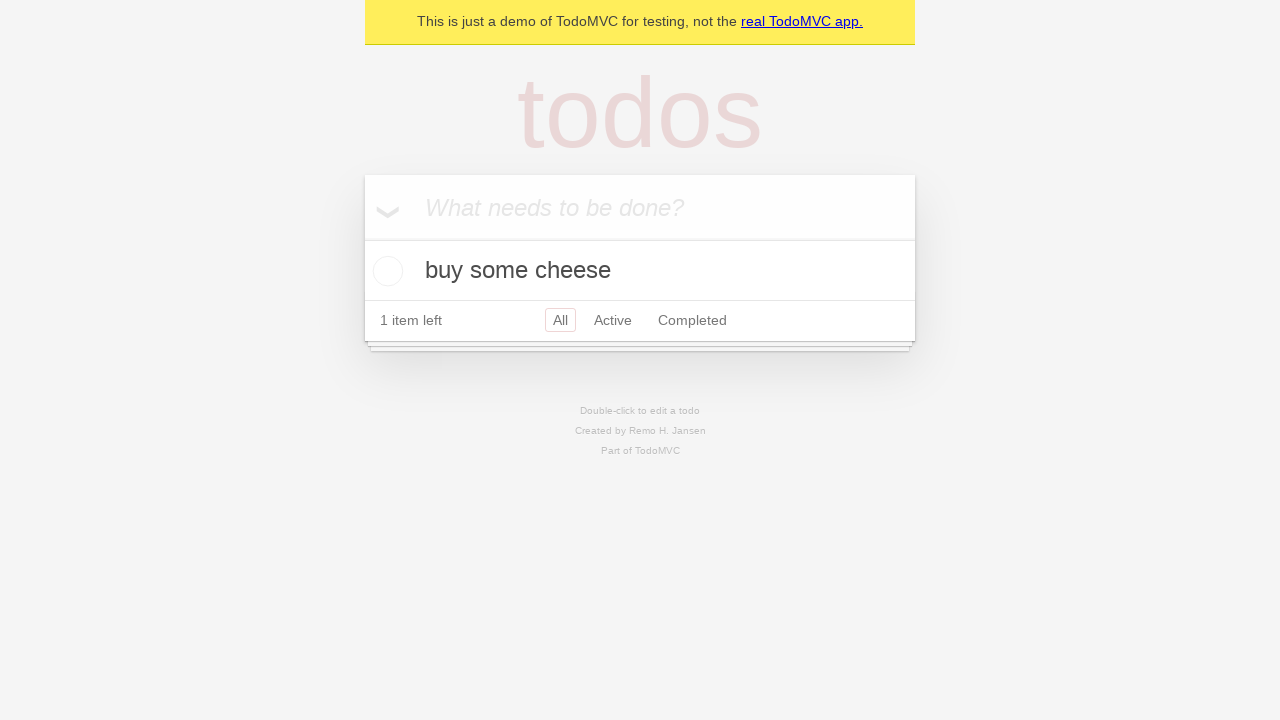

Filled todo input with 'feed the cat' on internal:attr=[placeholder="What needs to be done?"i]
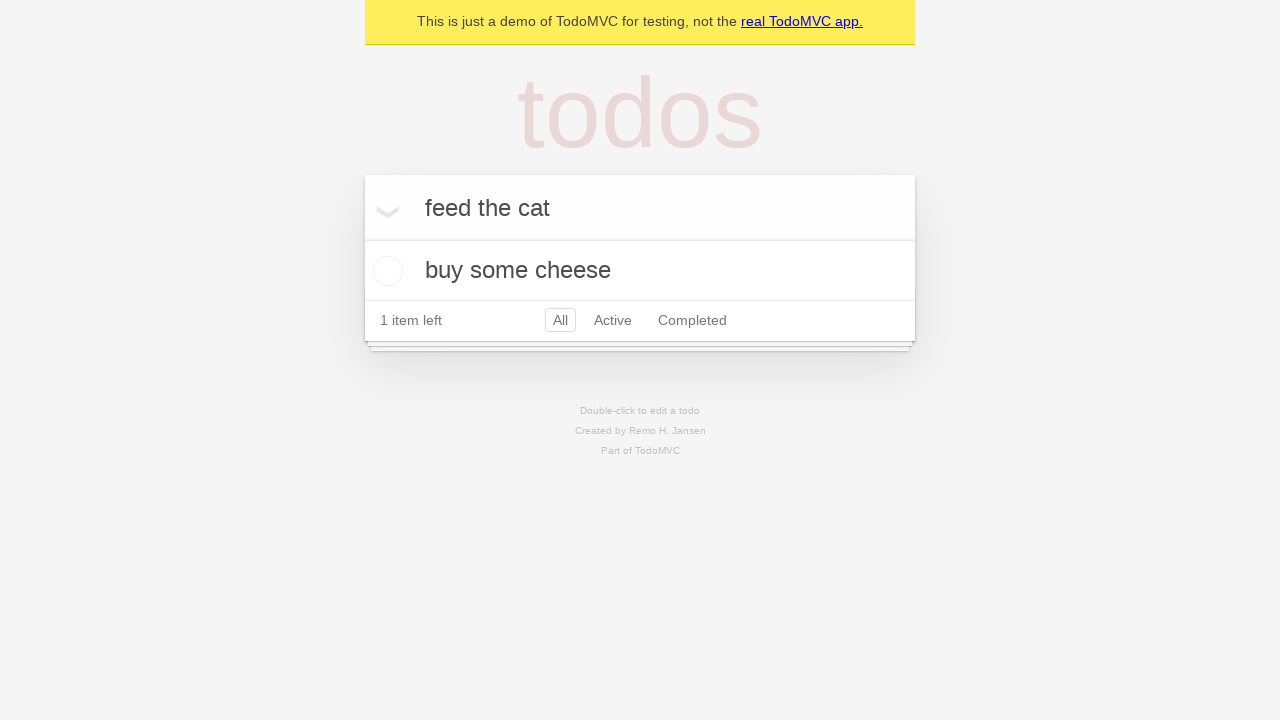

Pressed Enter to create second todo on internal:attr=[placeholder="What needs to be done?"i]
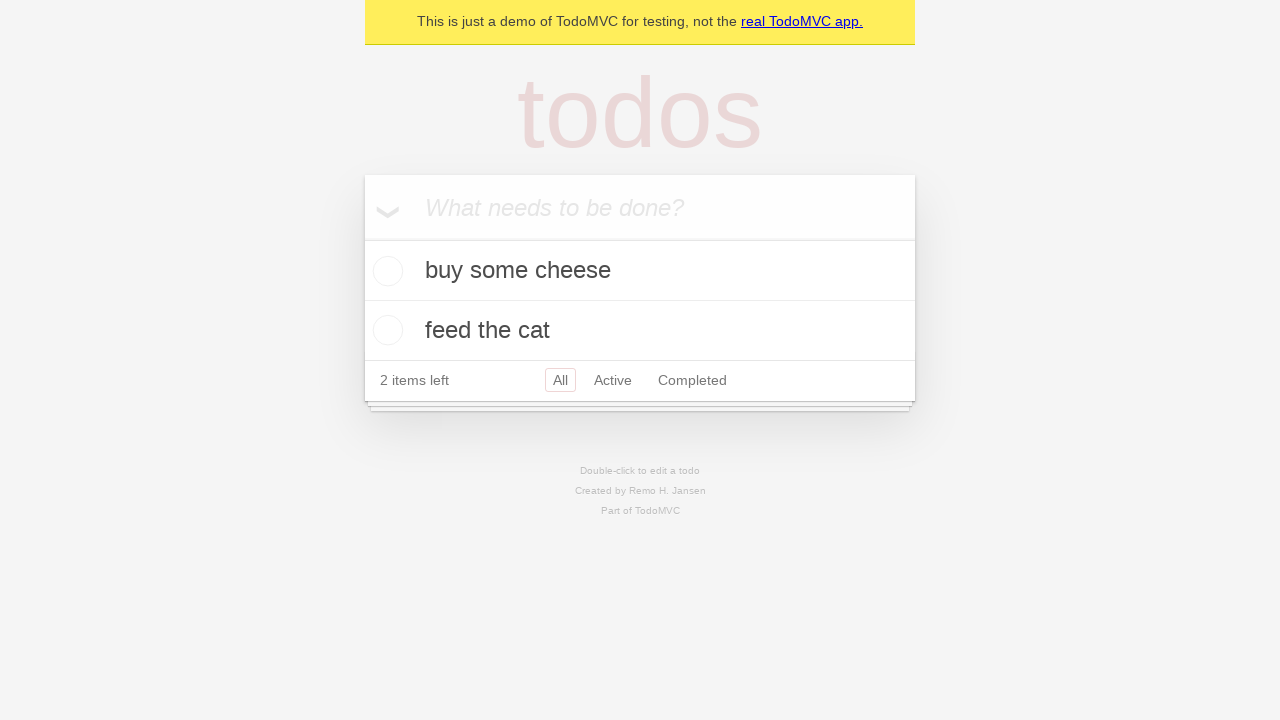

Filled todo input with 'book a doctors appointment' on internal:attr=[placeholder="What needs to be done?"i]
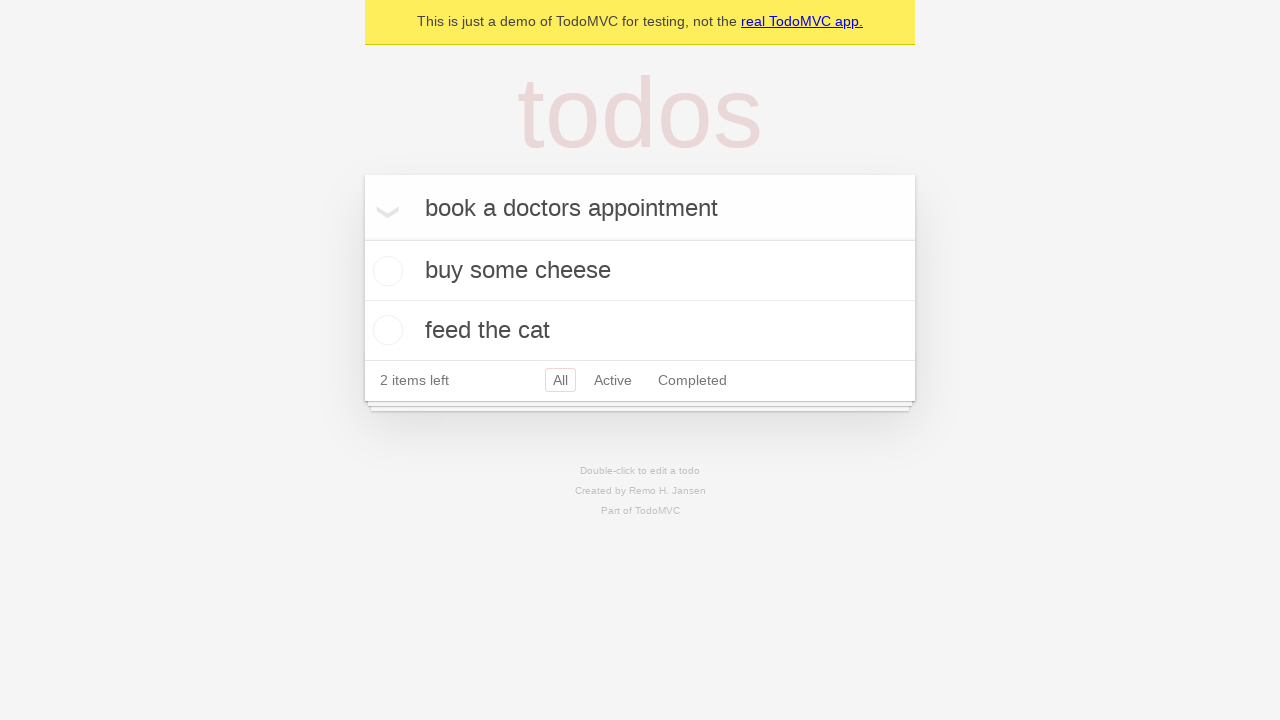

Pressed Enter to create third todo on internal:attr=[placeholder="What needs to be done?"i]
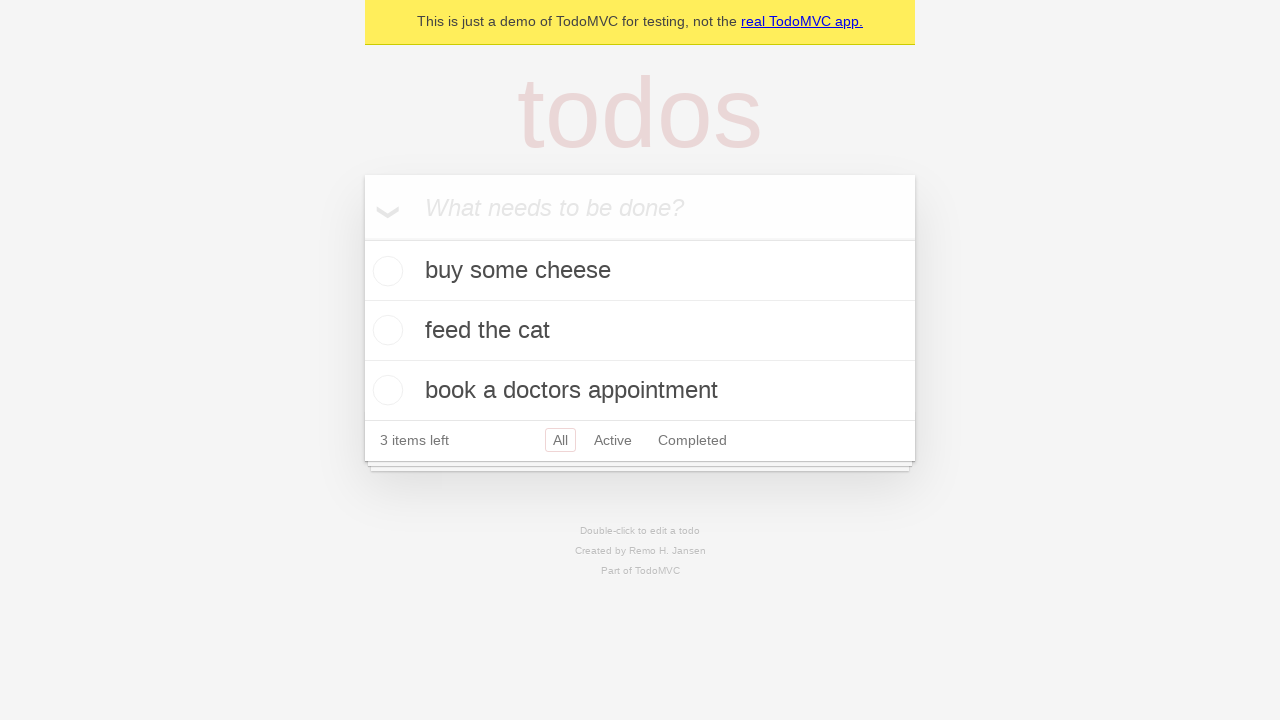

Double-clicked on second todo item to enter edit mode at (640, 331) on internal:testid=[data-testid="todo-item"s] >> nth=1
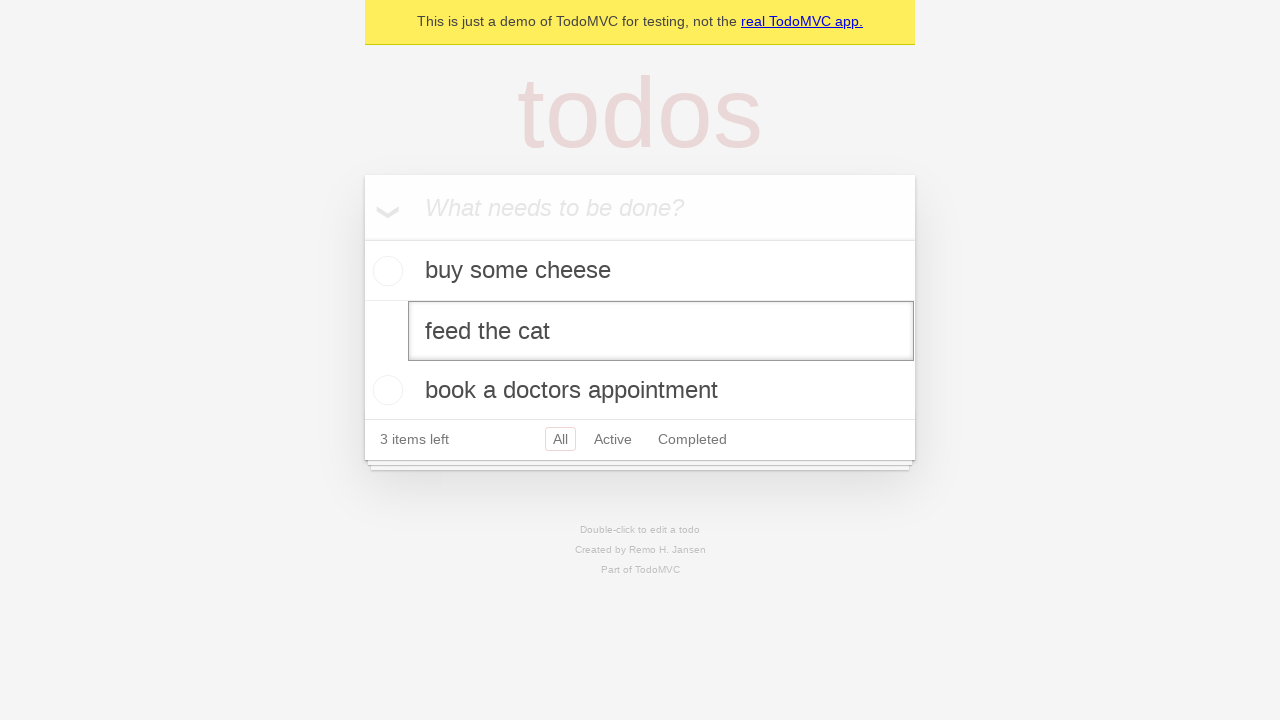

Cleared the edit field by filling with empty string on internal:testid=[data-testid="todo-item"s] >> nth=1 >> internal:role=textbox[nam
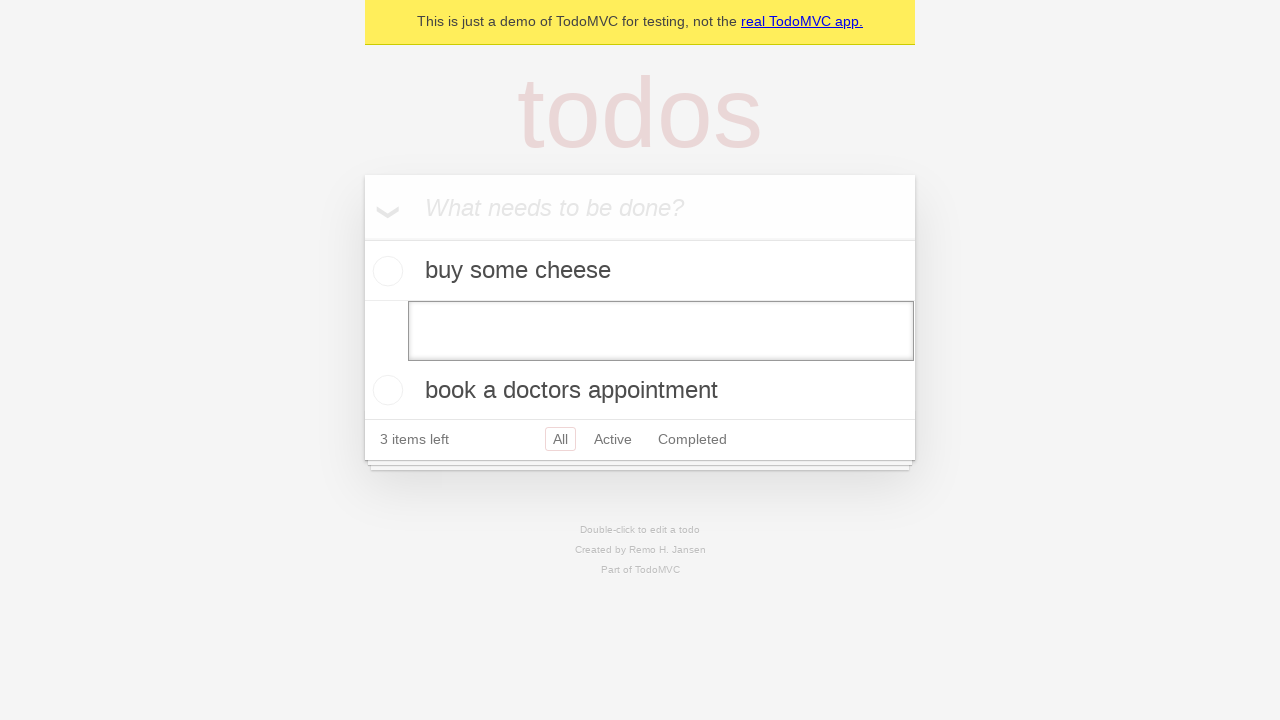

Pressed Enter to confirm empty edit, removing the todo item on internal:testid=[data-testid="todo-item"s] >> nth=1 >> internal:role=textbox[nam
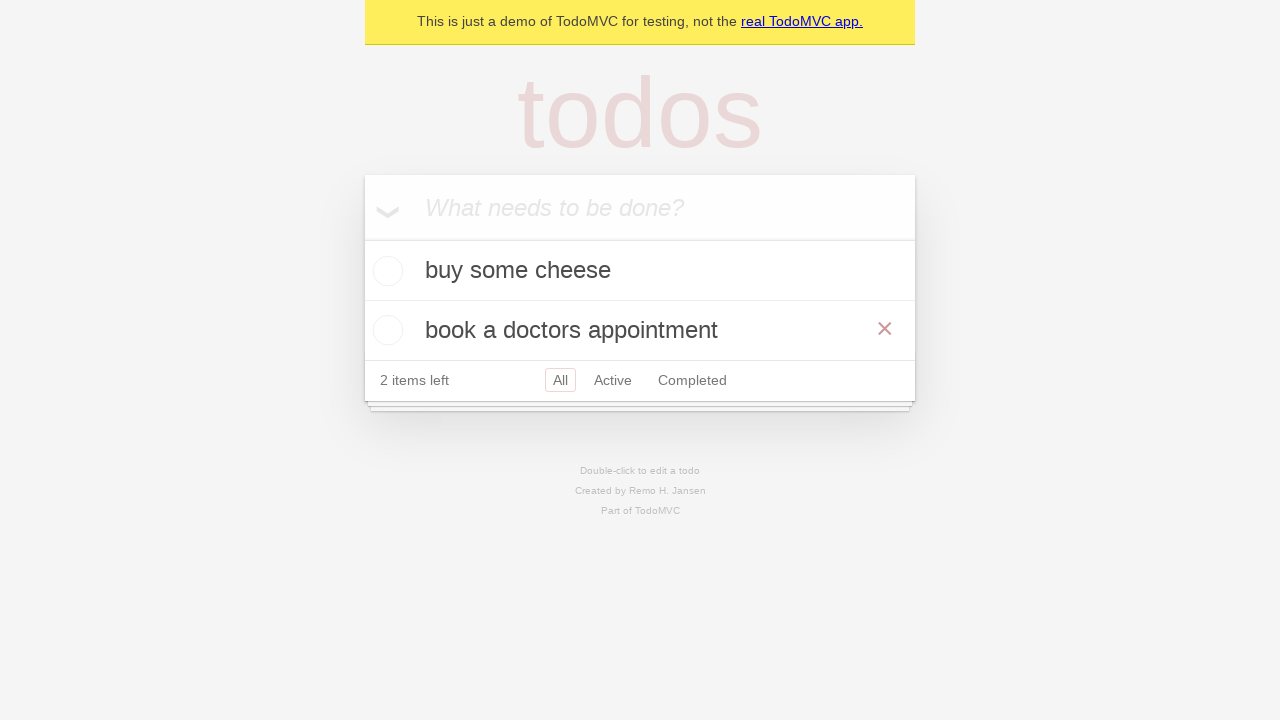

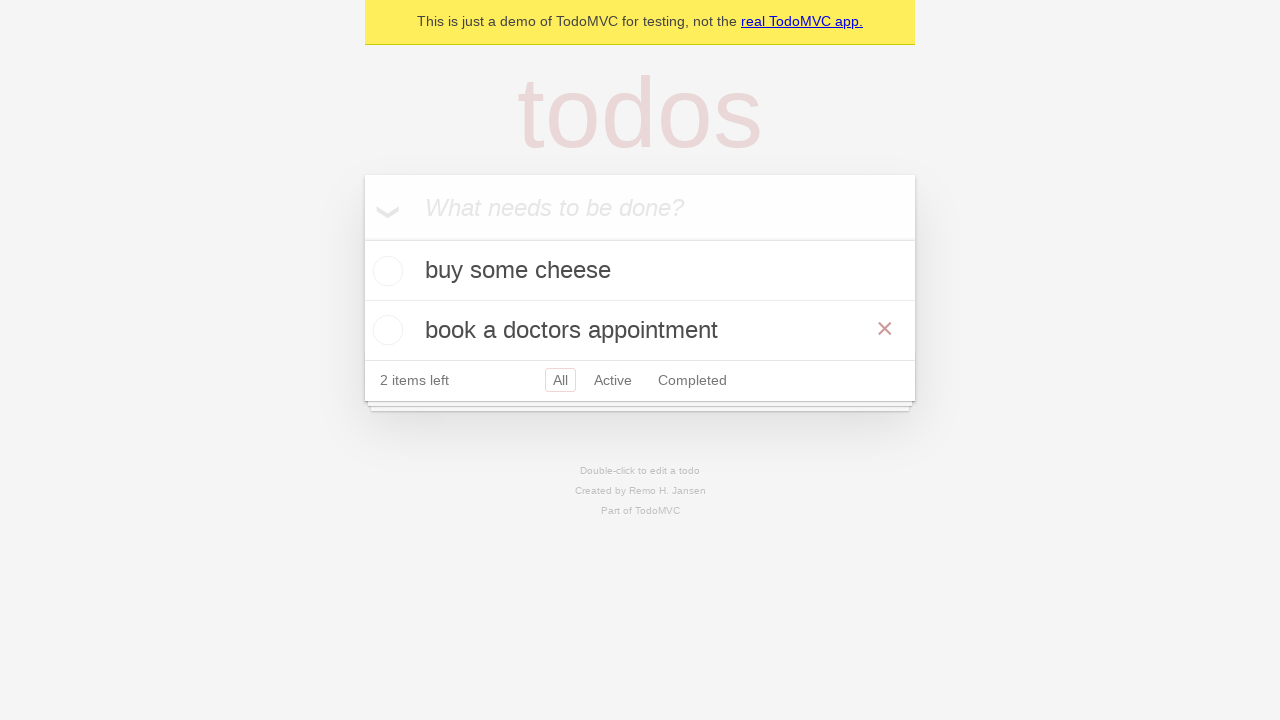